Tests search functionality on labirint.ru bookstore by entering an author name query and clicking the search button

Starting URL: https://labirint.ru

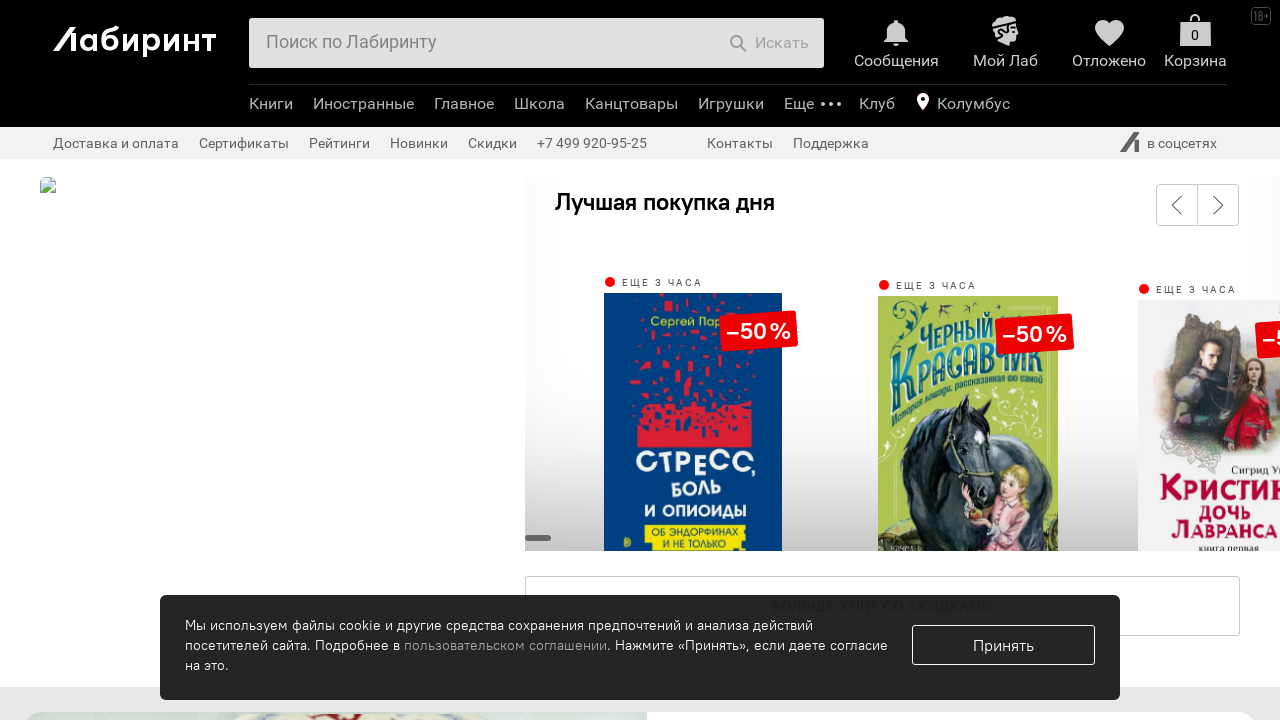

Filled search field with author name 'Аня Доброчасова' on #search-field
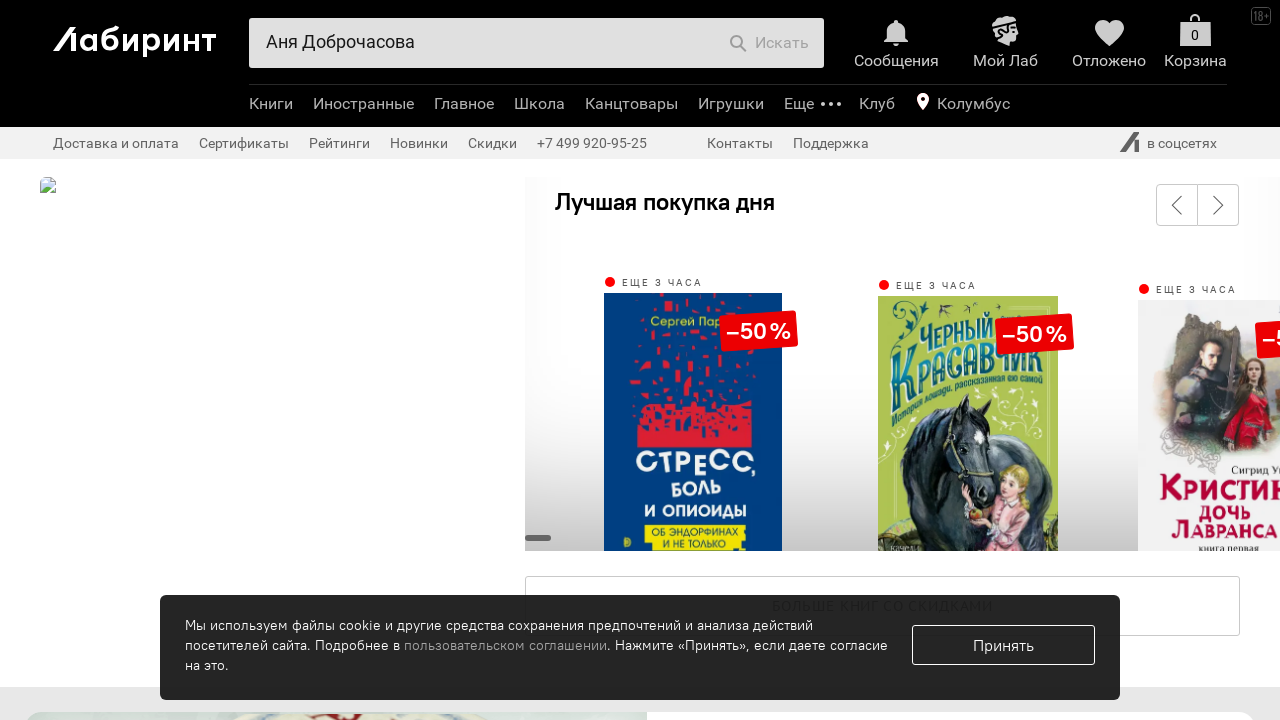

Clicked search button at (769, 43) on .b-header-b-search-e-btn
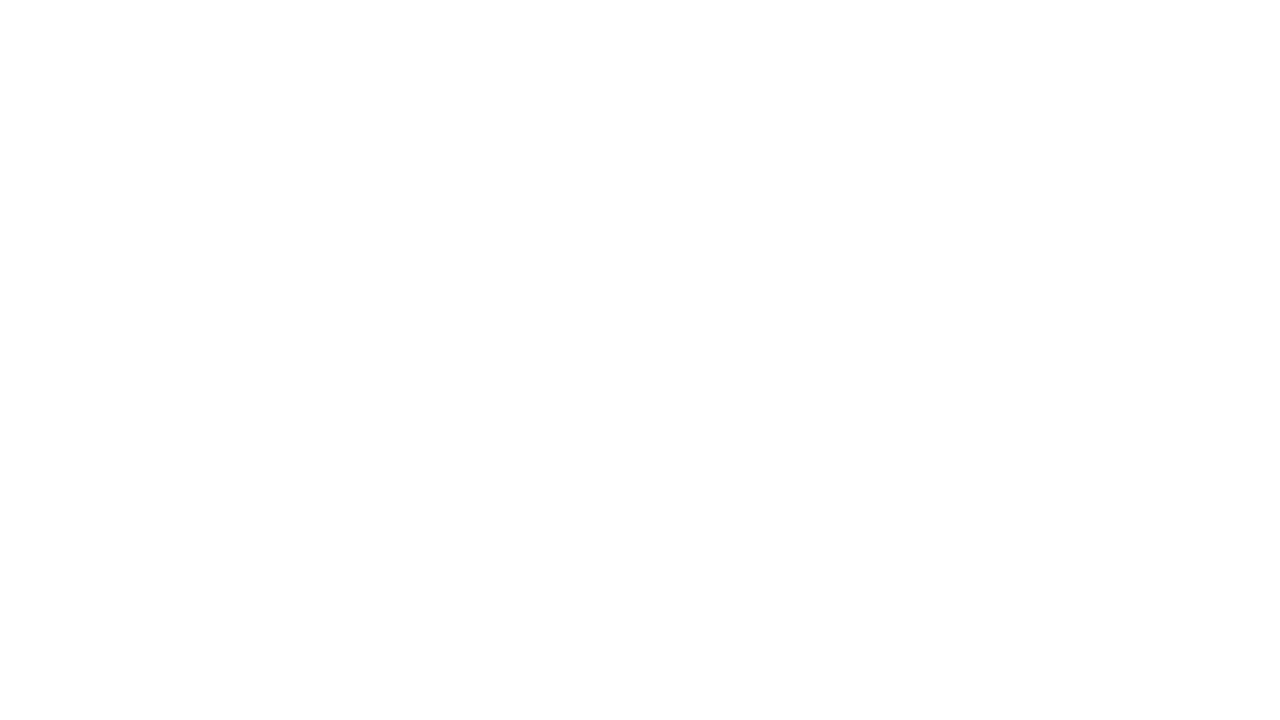

Search results loaded successfully
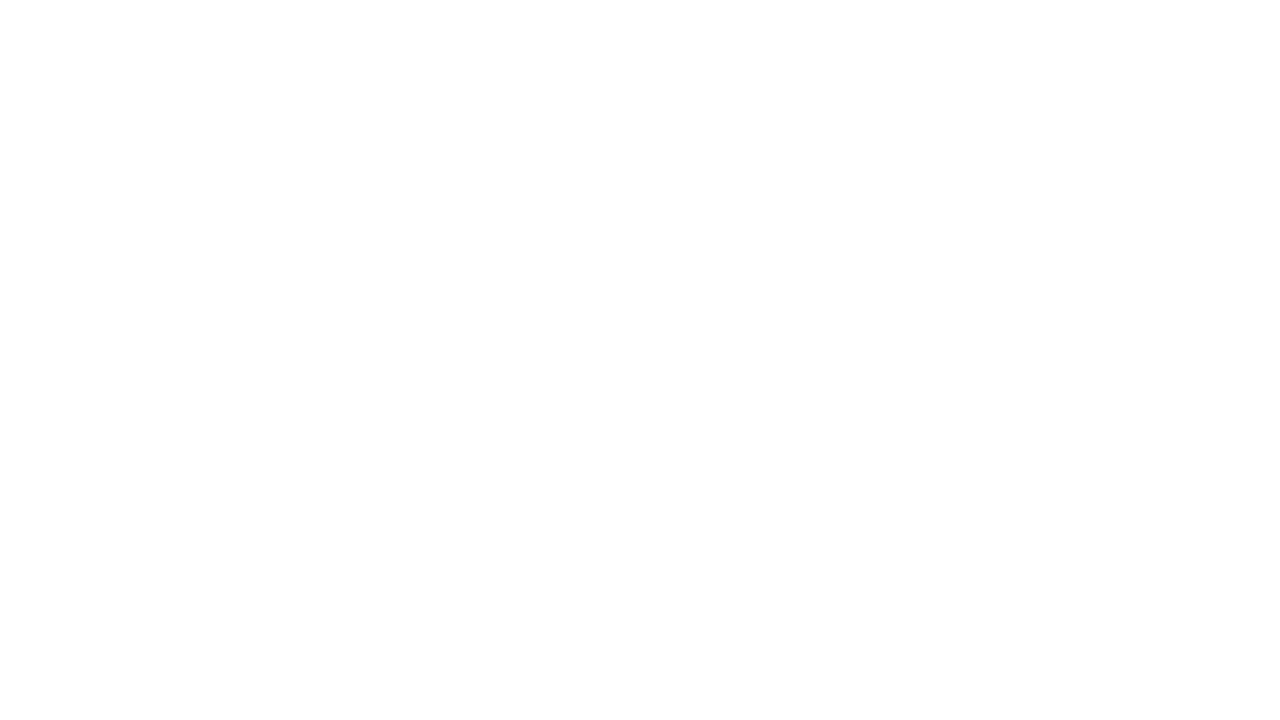

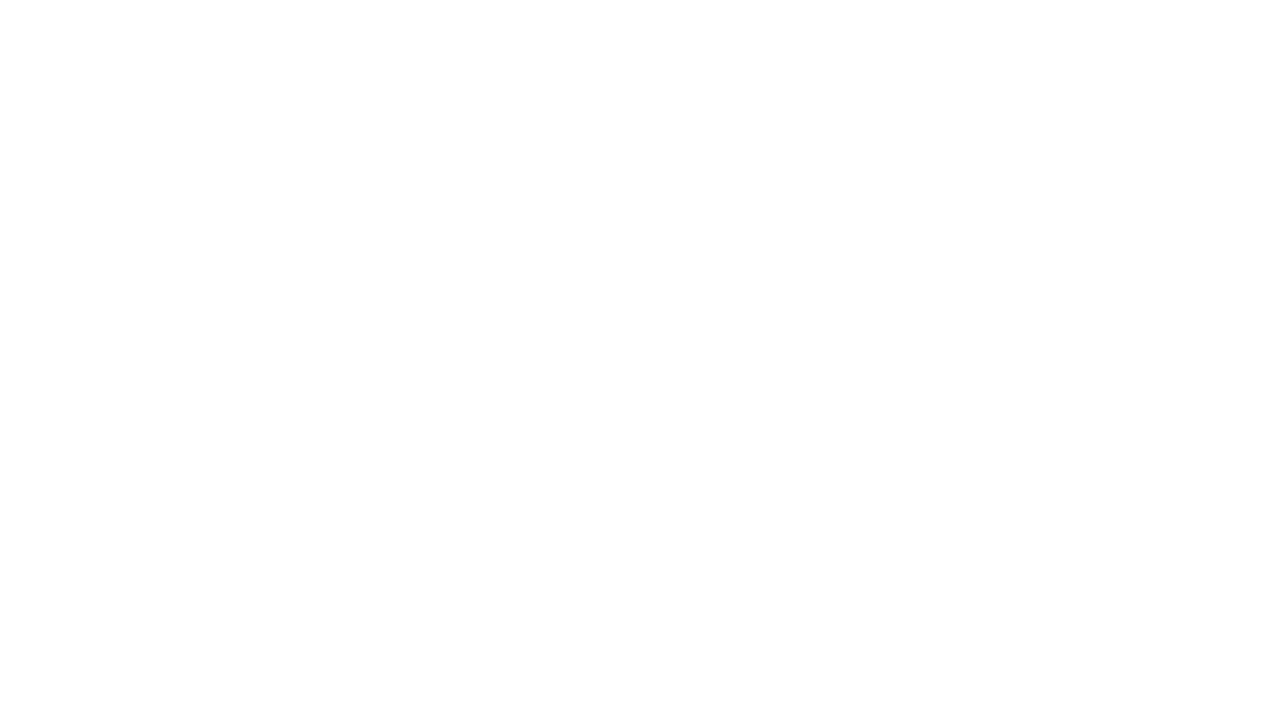